Opens the WebdriverIO main page

Starting URL: https://webdriver.io

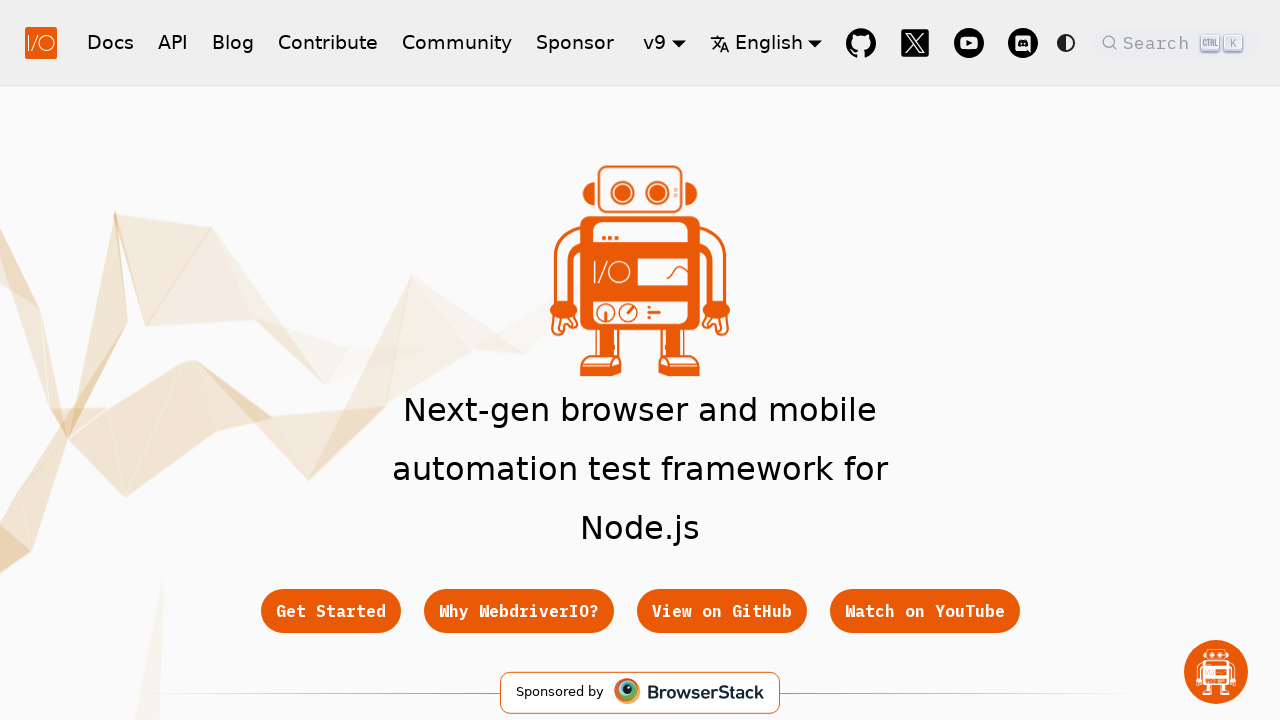

Waited for WebdriverIO main page DOM to fully load
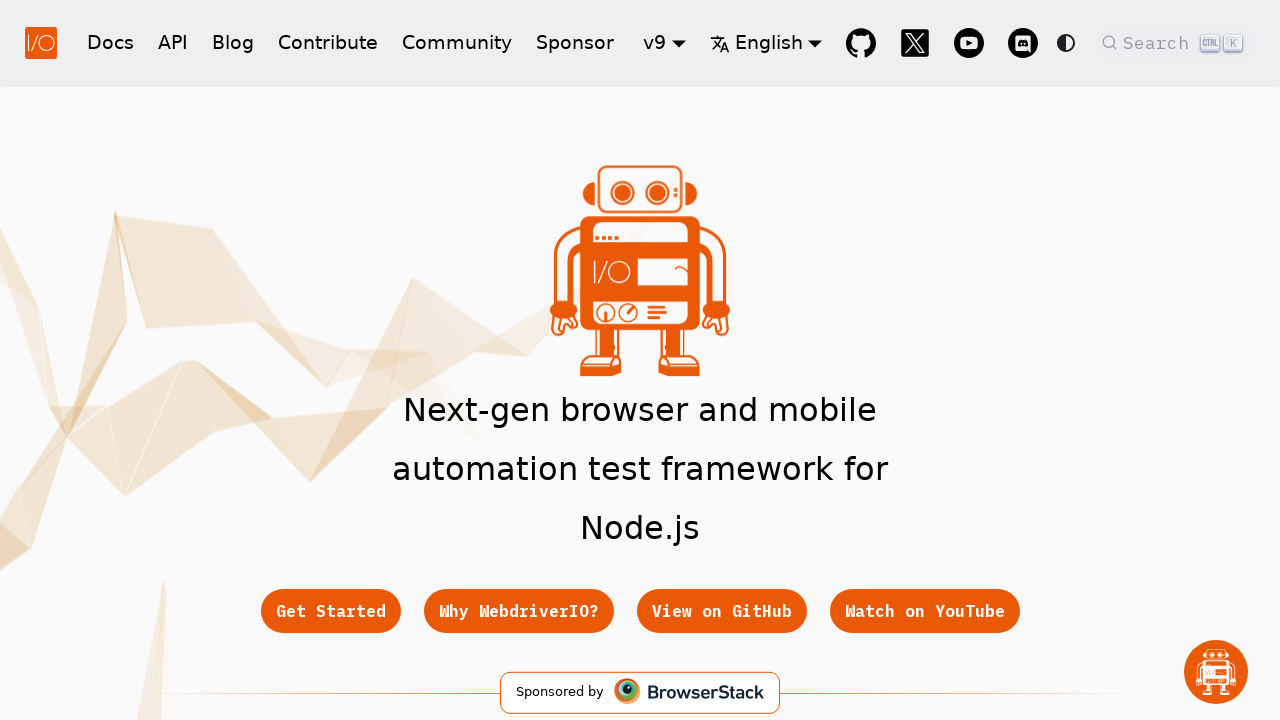

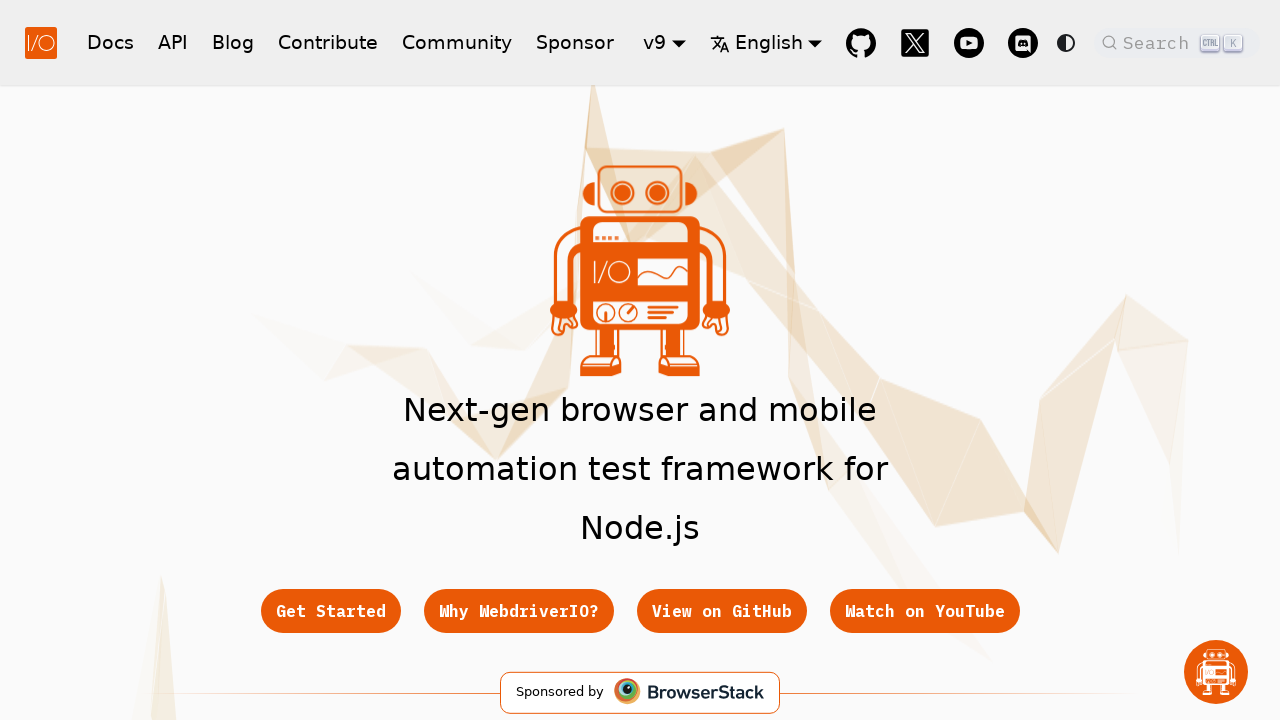